Tests radio button functionality by selecting Yes and Impressive options and verifying results

Starting URL: https://demoqa.com

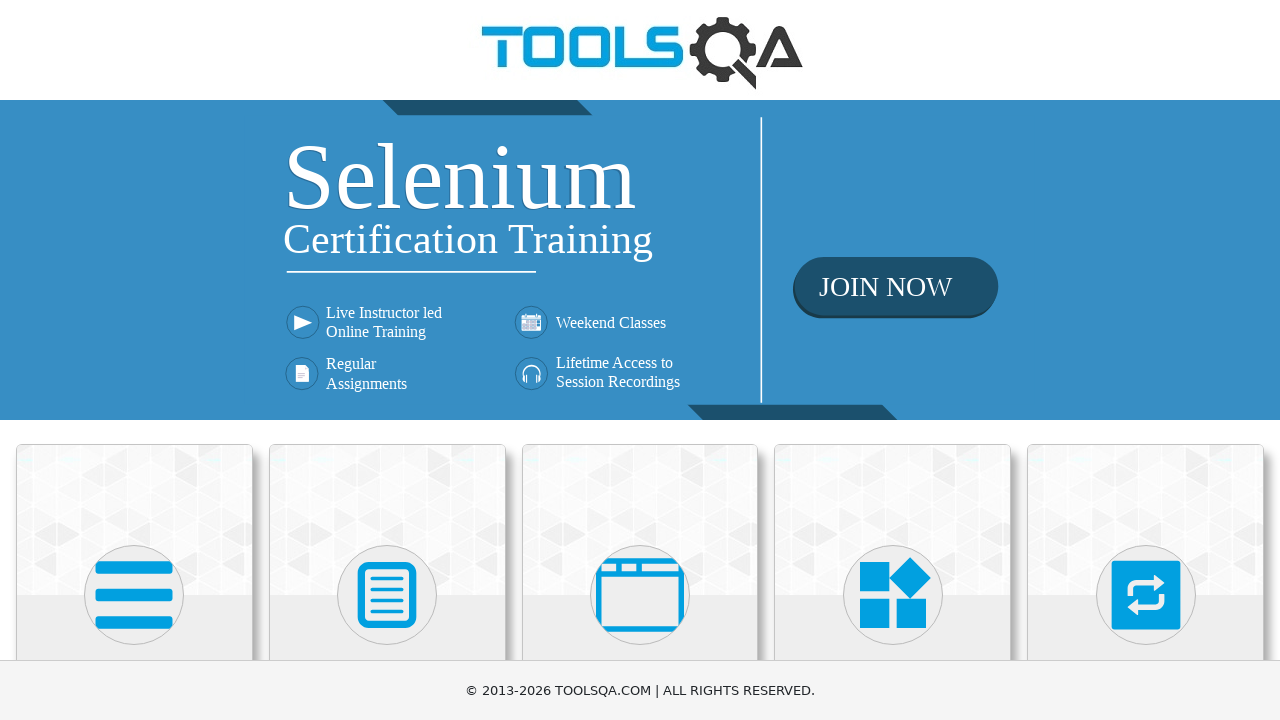

Clicked Elements card to navigate to Elements section at (134, 360) on .card-body:has-text('Elements') >> nth=0
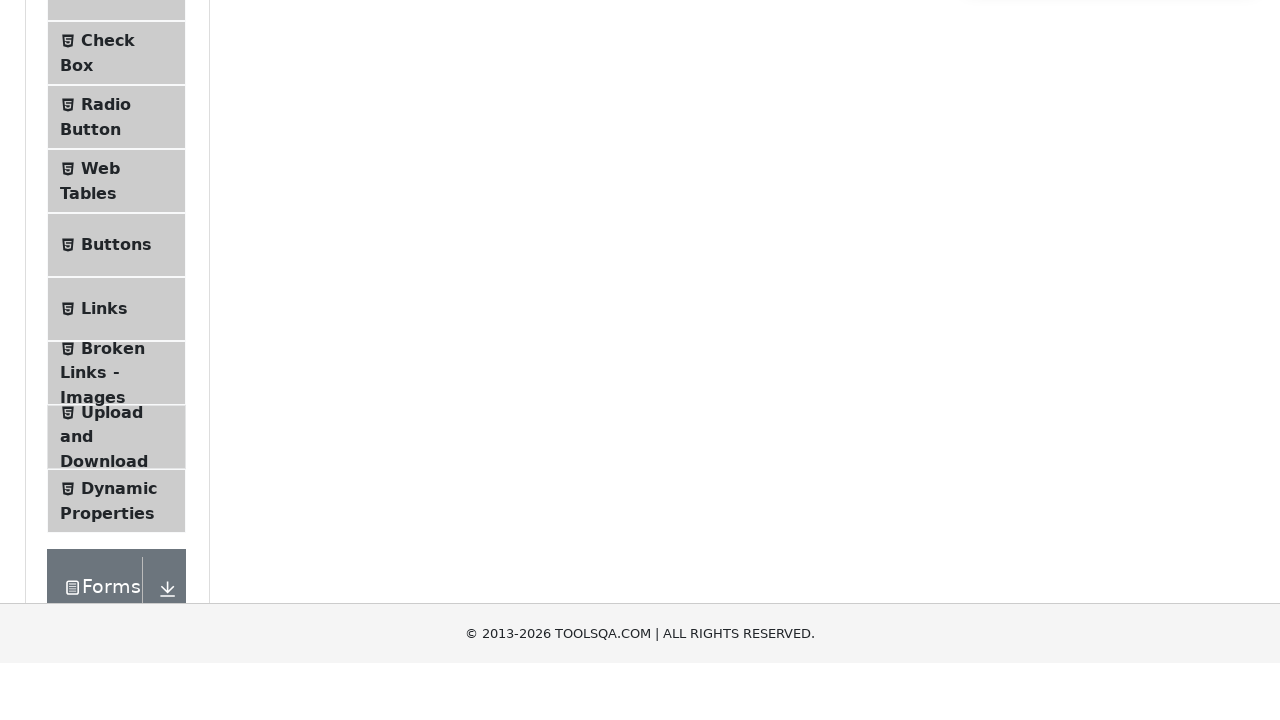

Clicked Radio Button menu item at (106, 376) on text=Radio Button
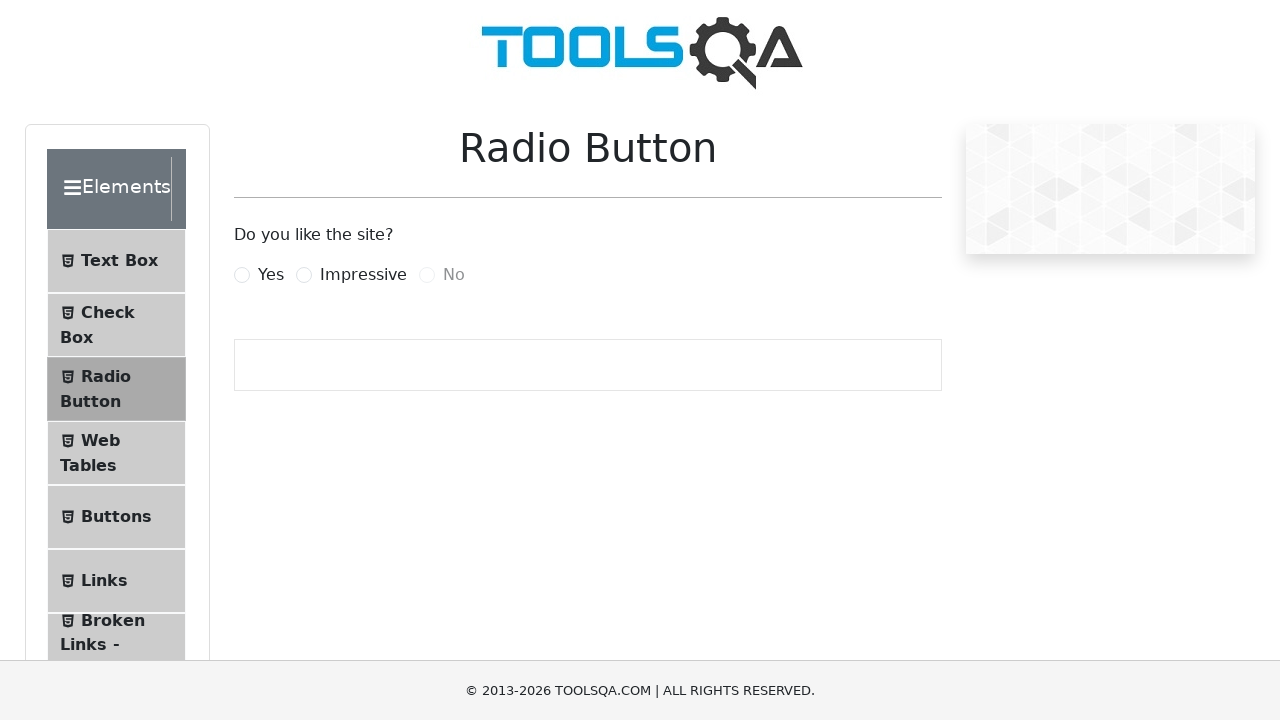

Selected Yes radio button at (271, 275) on label[for='yesRadio']
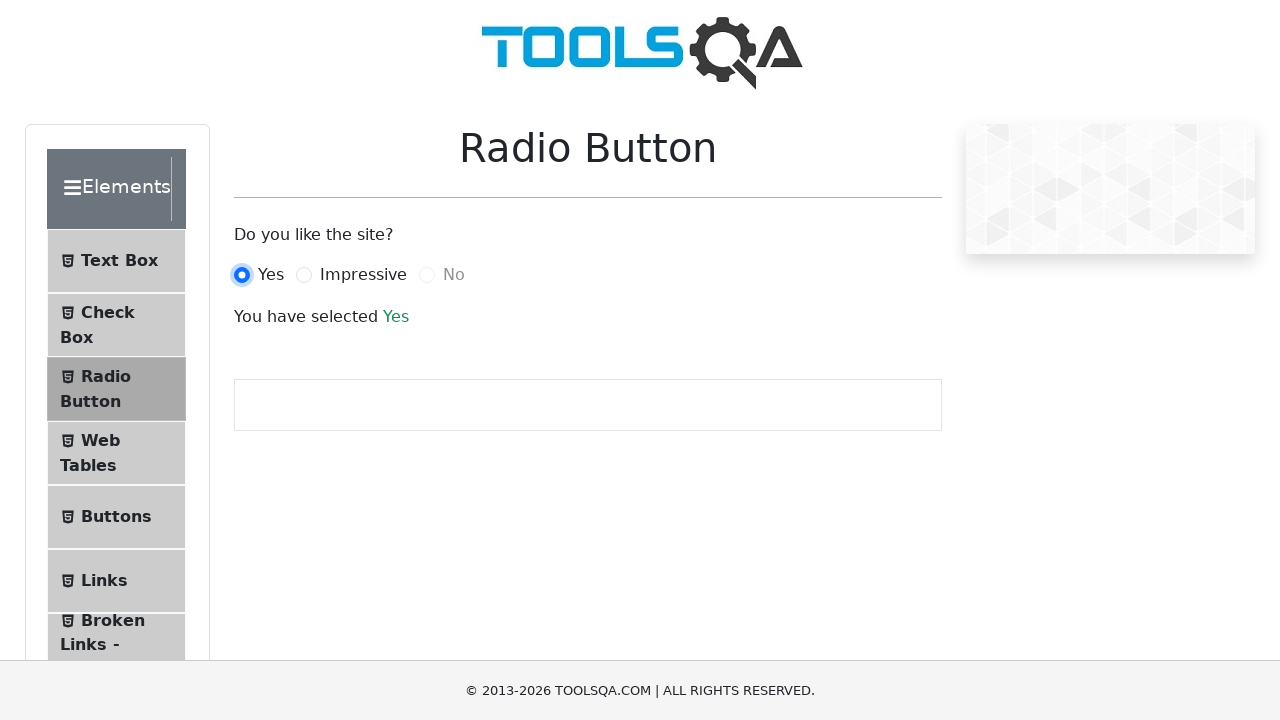

Retrieved result text after selecting Yes
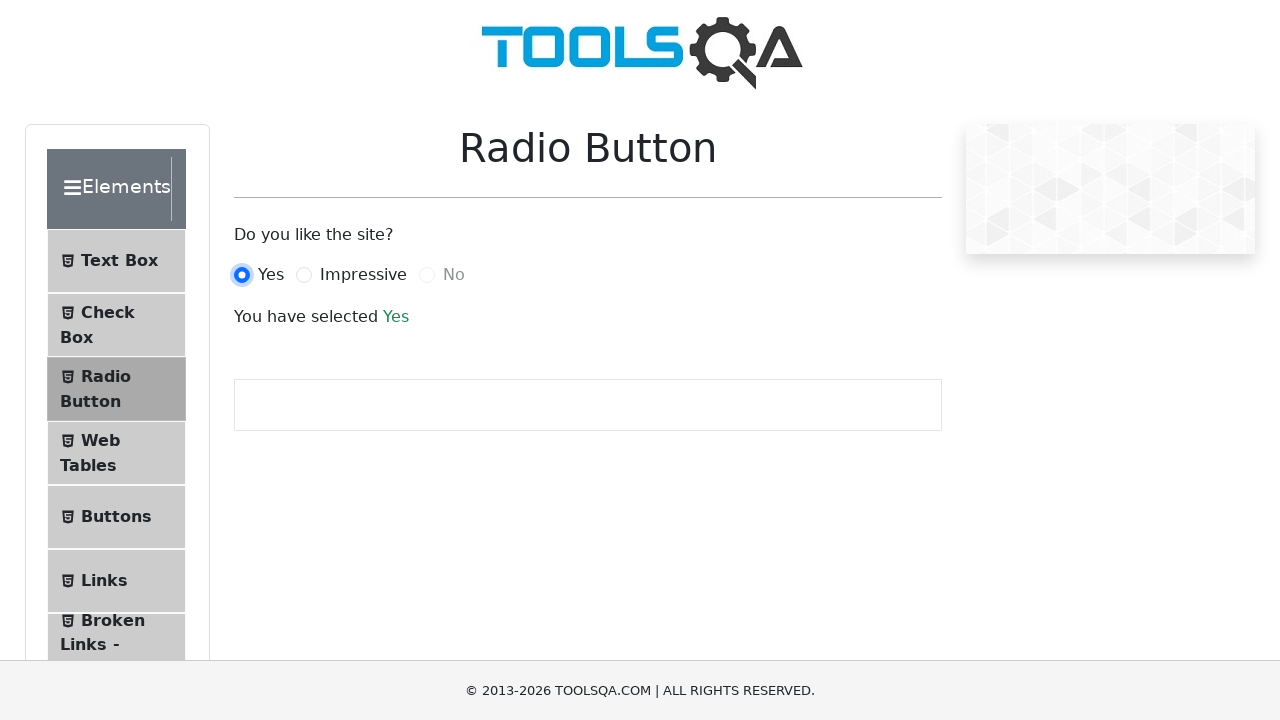

Verified that result shows 'Yes'
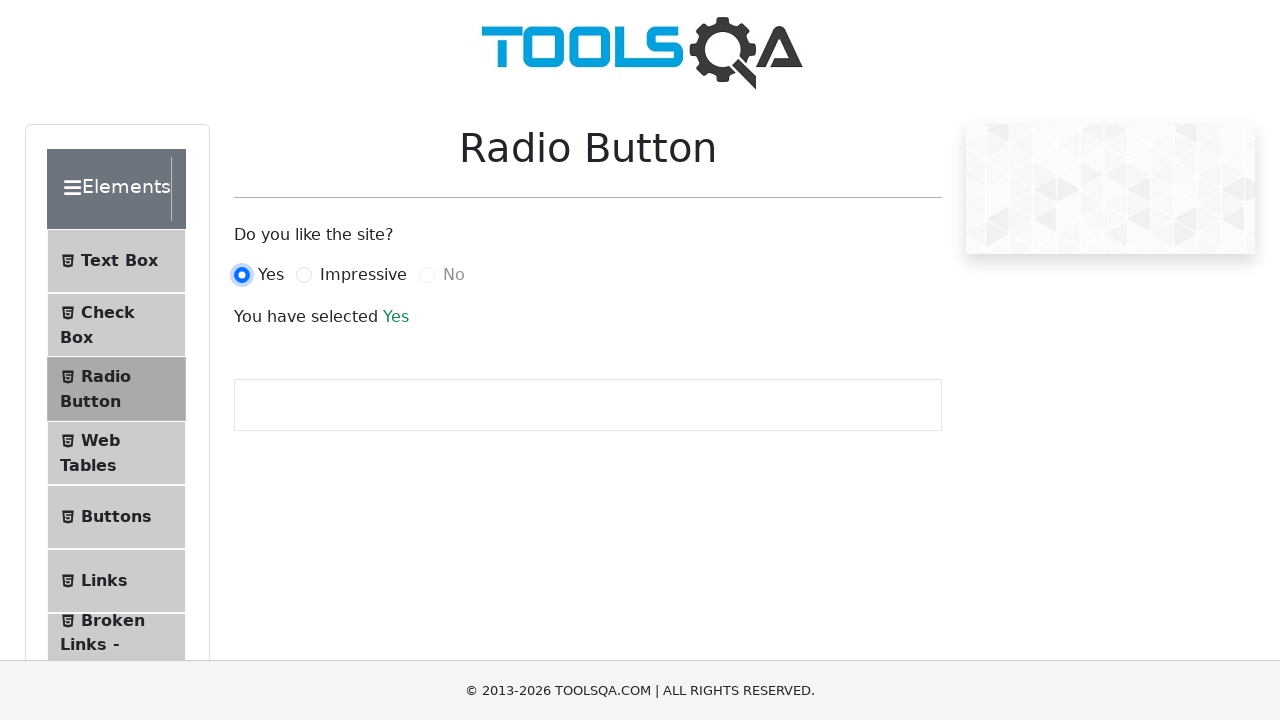

Selected Impressive radio button at (363, 275) on label[for='impressiveRadio']
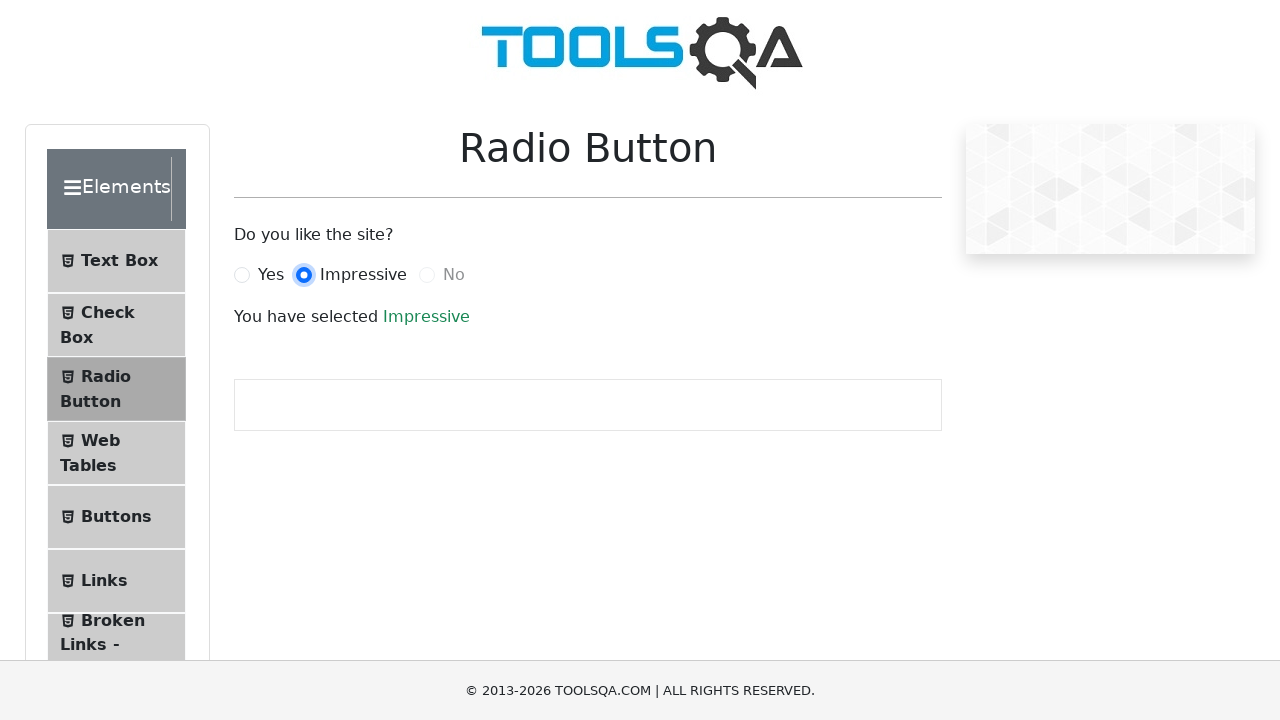

Retrieved result text after selecting Impressive
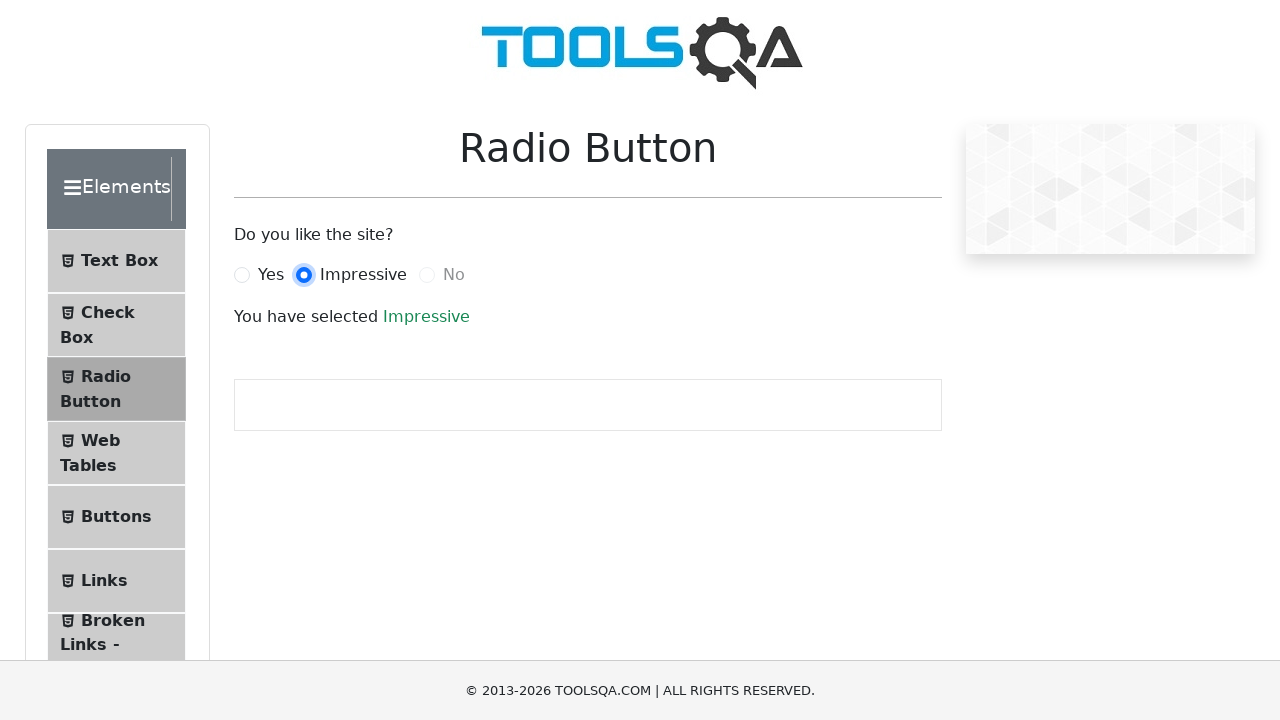

Verified that result shows 'Impressive'
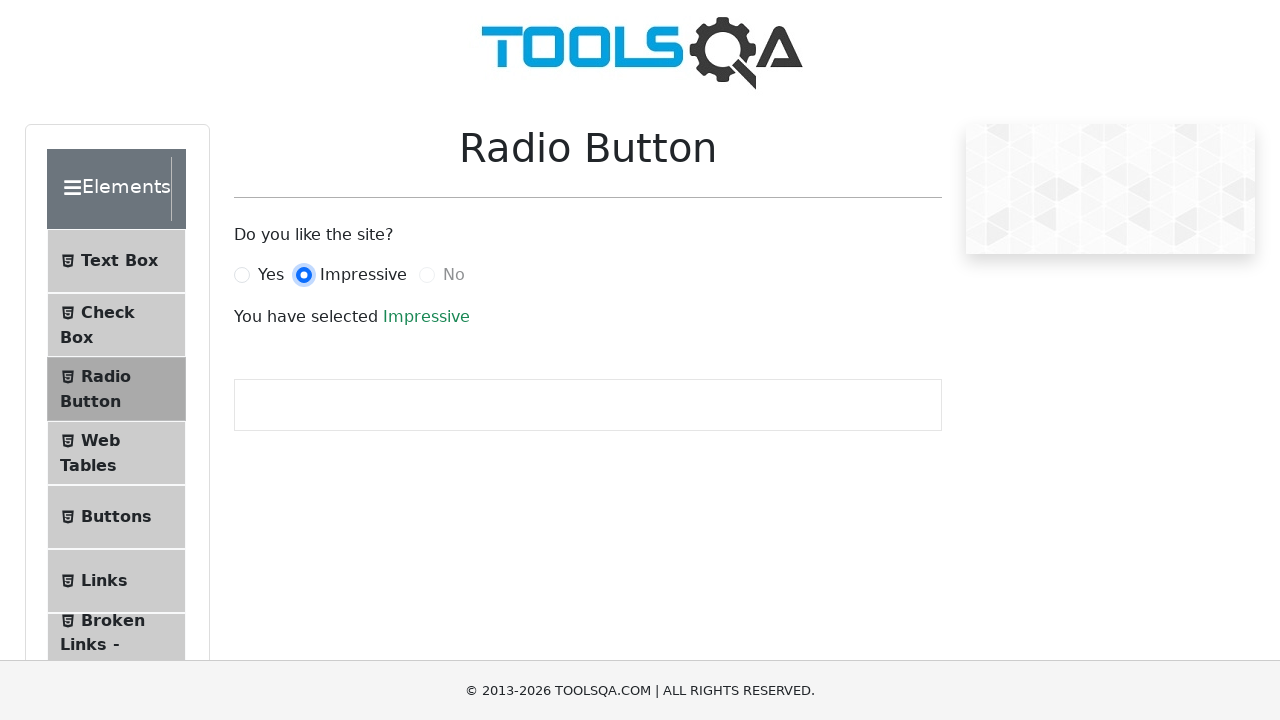

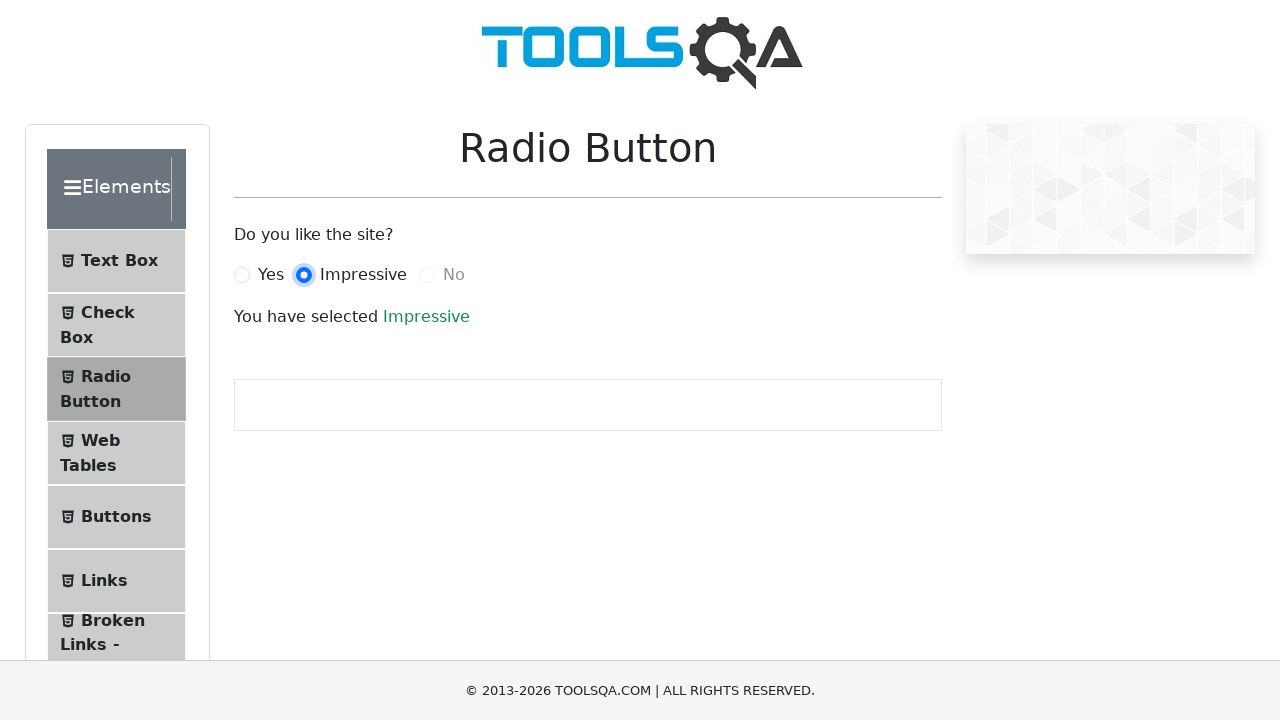